Tests job search functionality on a job board by navigating to the jobs page, clicking on jobs link, entering a search term, and submitting the search

Starting URL: https://alchemy.hguy.co/jobs/

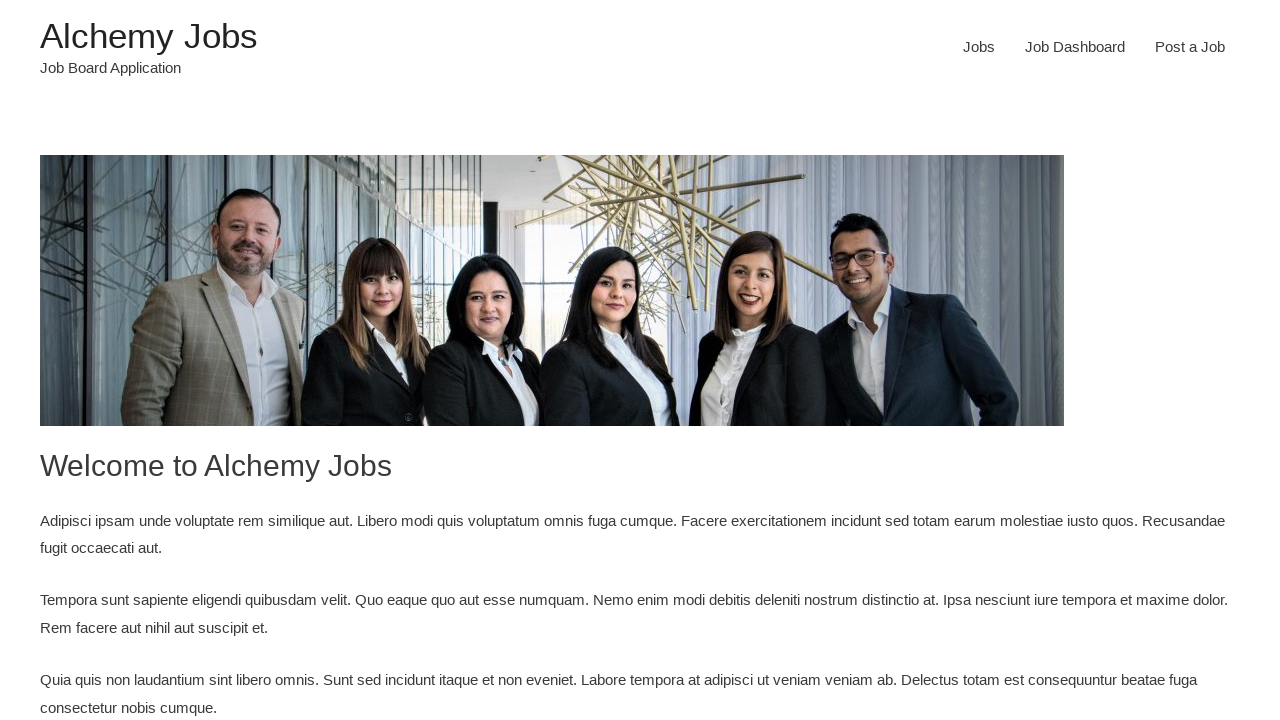

Clicked on Jobs link in navigation at (979, 47) on xpath=//header/div[1]/div[1]/div[1]/div[1]/div[3]/div[1]/nav[1]/div[1]/ul[1]/li[
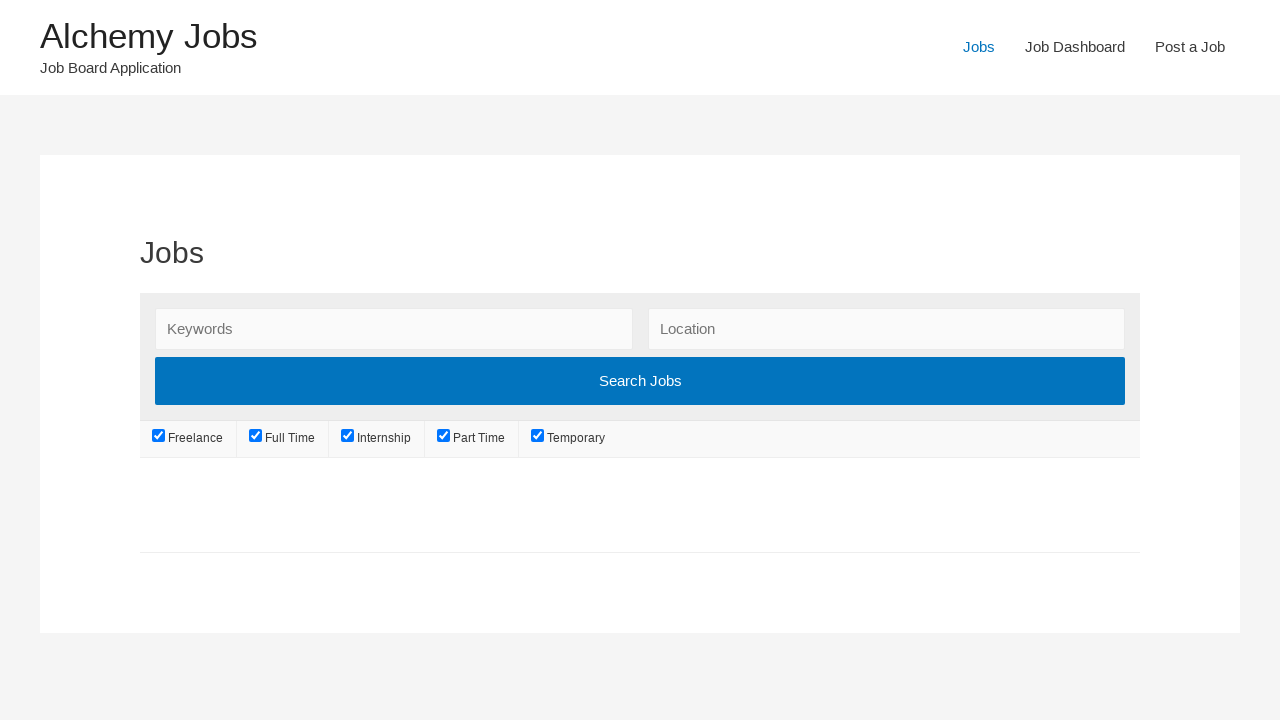

Entered 'SDET Automation' in search keywords field on input#search_keywords
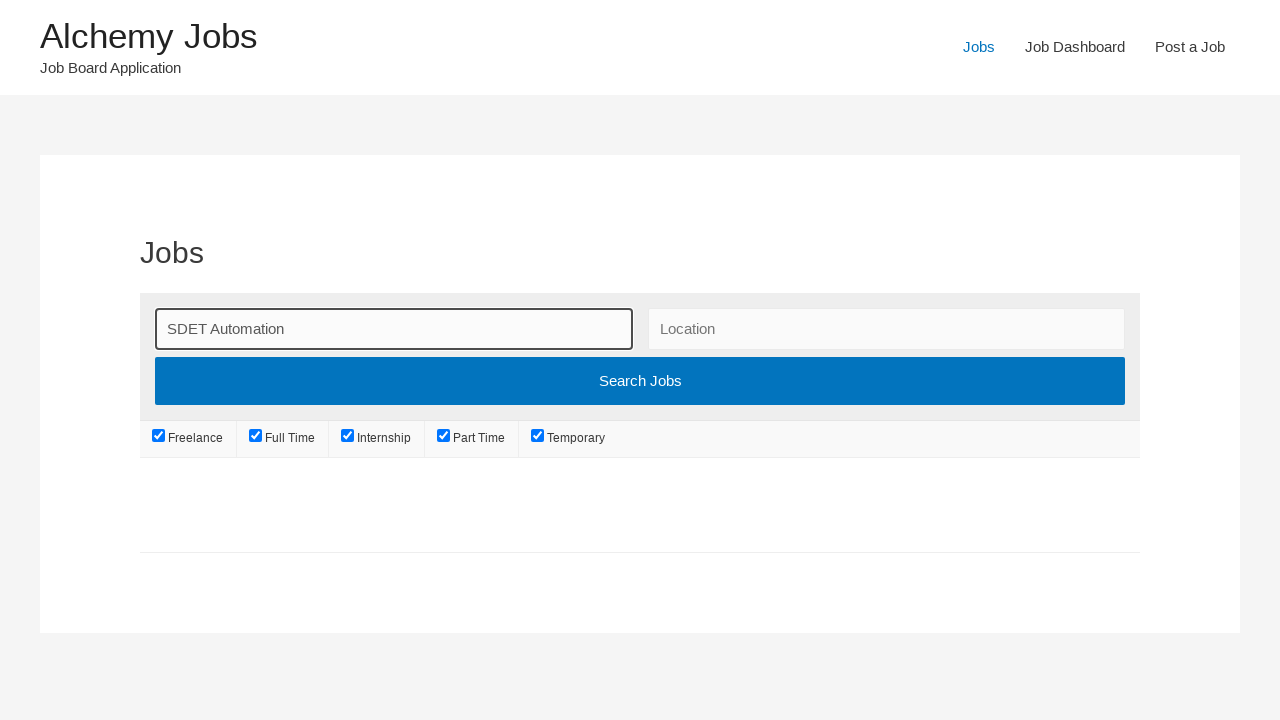

Clicked search/filter button to submit job search at (640, 381) on xpath=//body/div[@id='page']/div[@id='content']/div[1]/div[1]/main[1]/article[1]
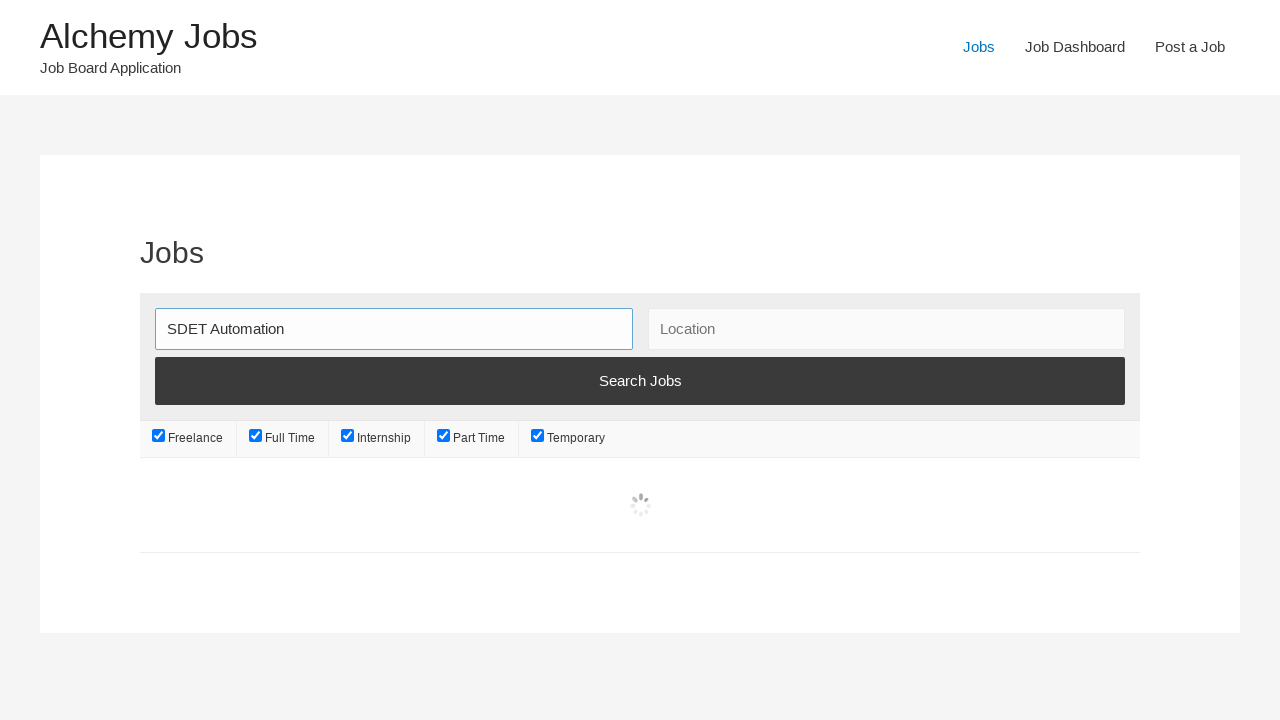

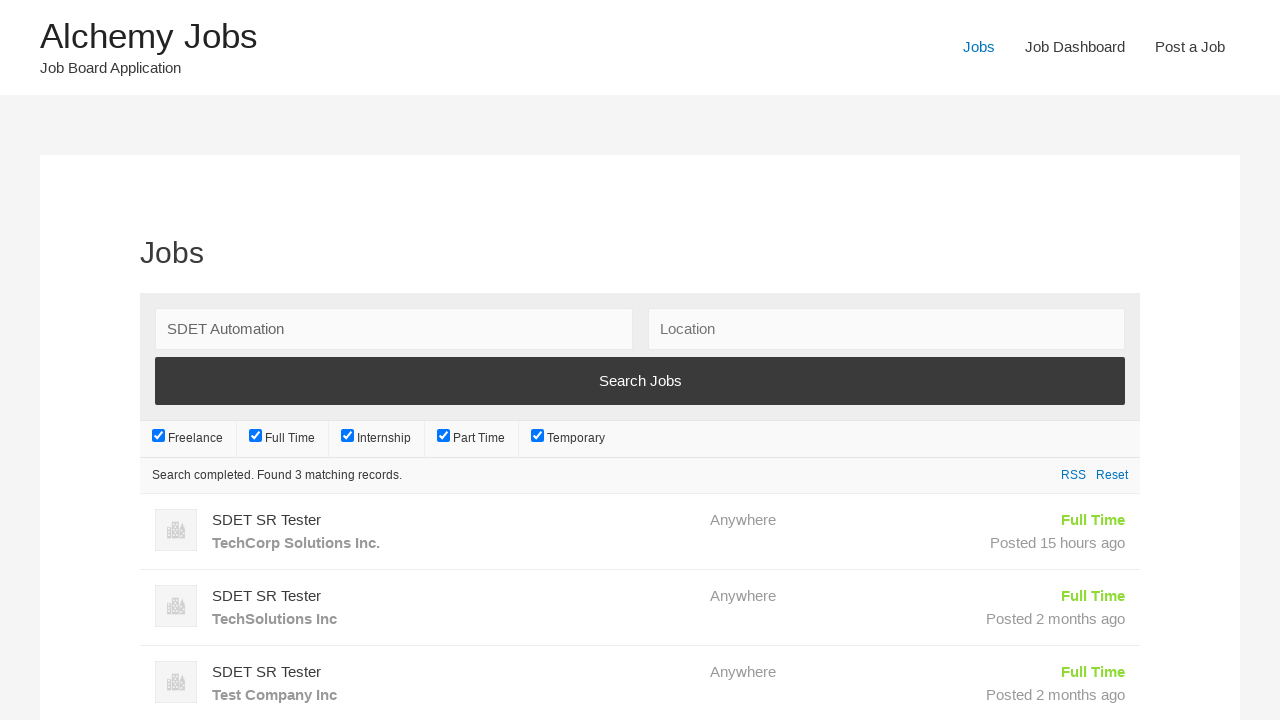